Tests manual scroll functionality by scrolling to bottom to verify SUBSCRIPTION text, then scrolling to top using JavaScript and verifying the header text is visible

Starting URL: http://automationexercise.com

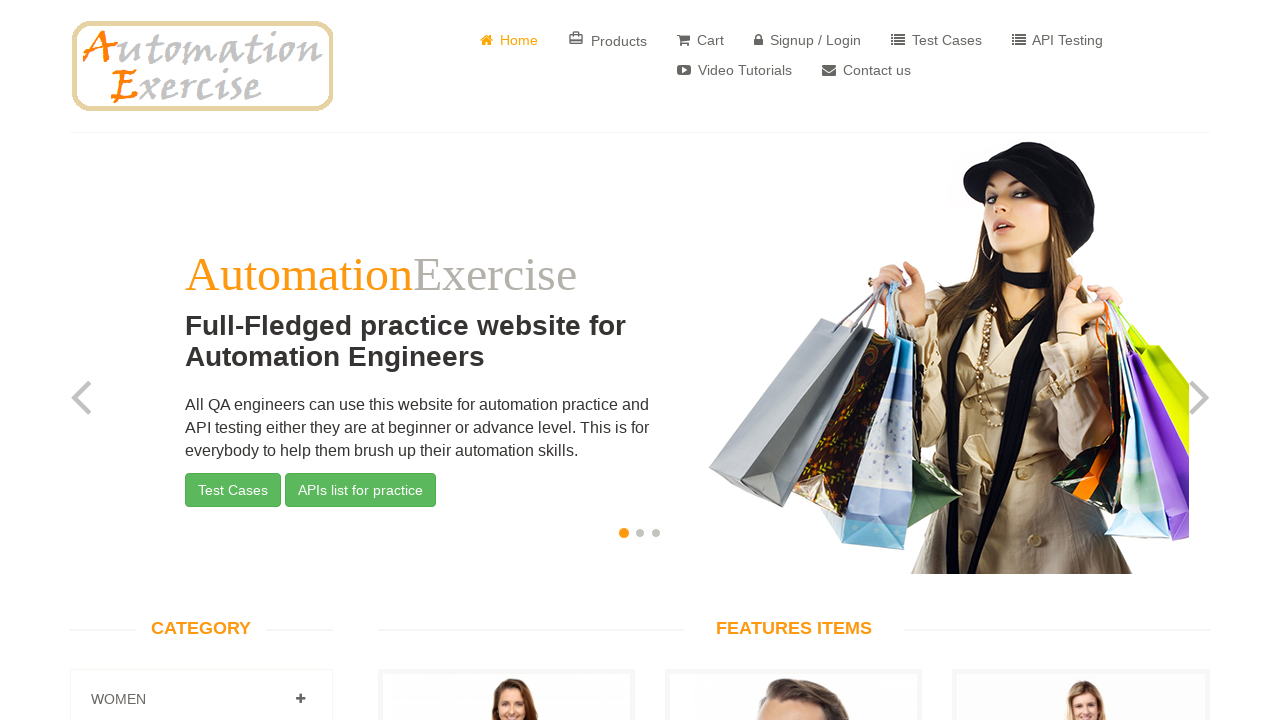

Waited for body element to load - home page visible
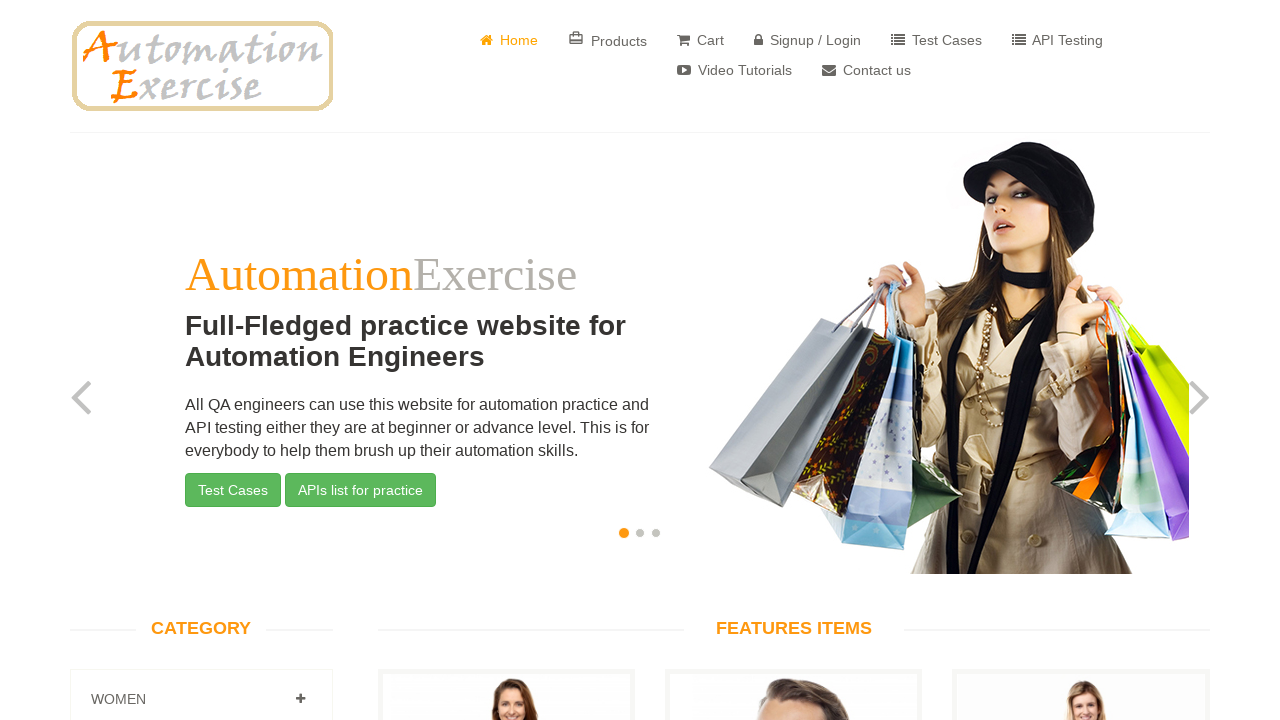

Scrolled page to bottom using JavaScript
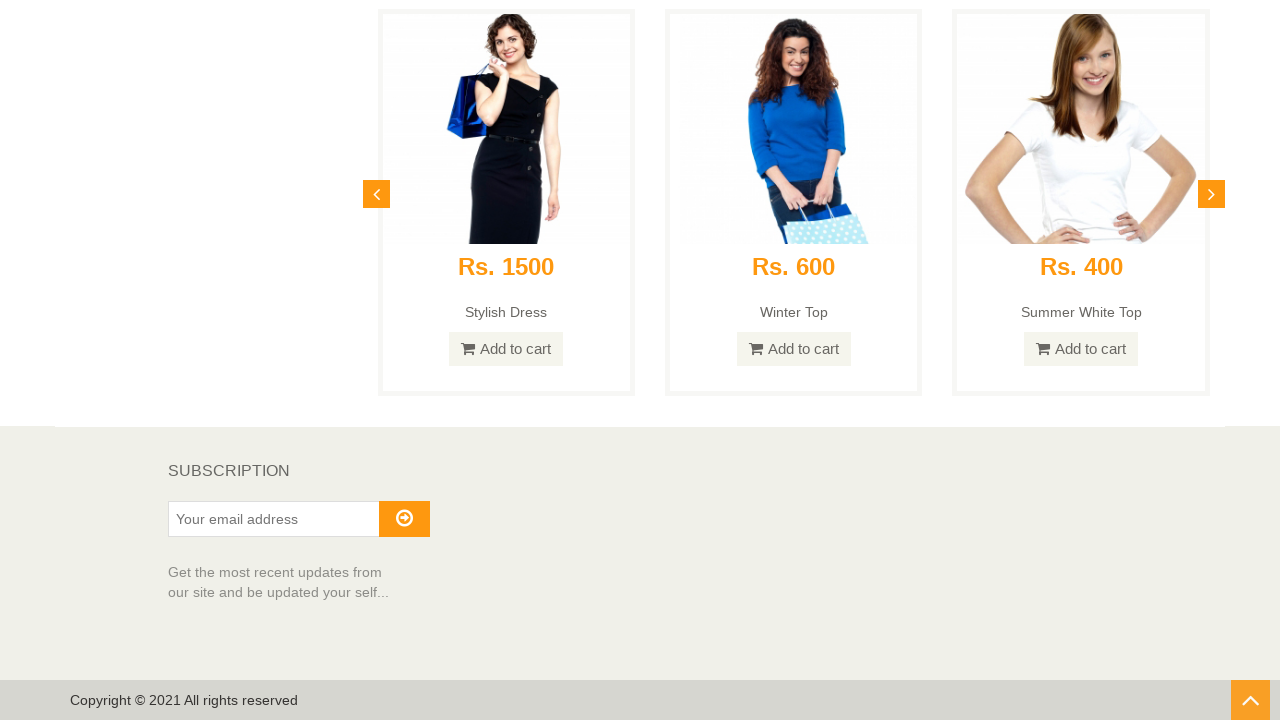

Verified SUBSCRIPTION text is visible at bottom of page
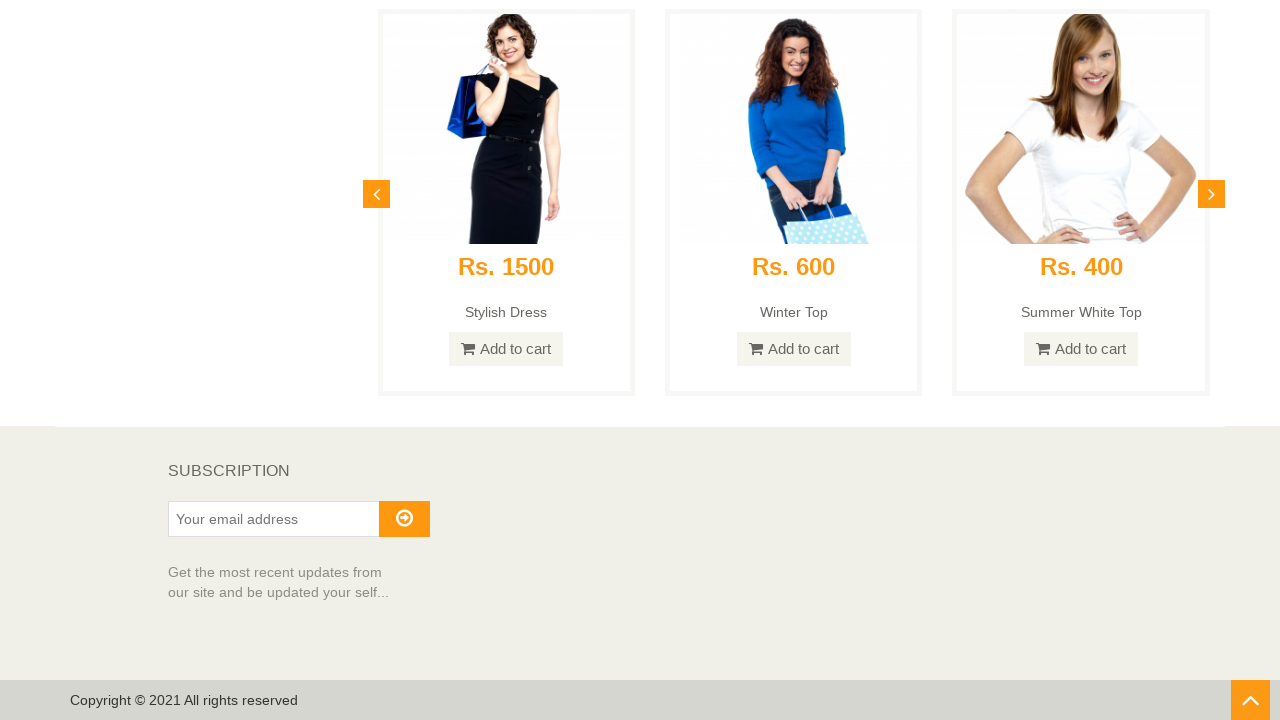

Scrolled page to top using JavaScript without arrow button
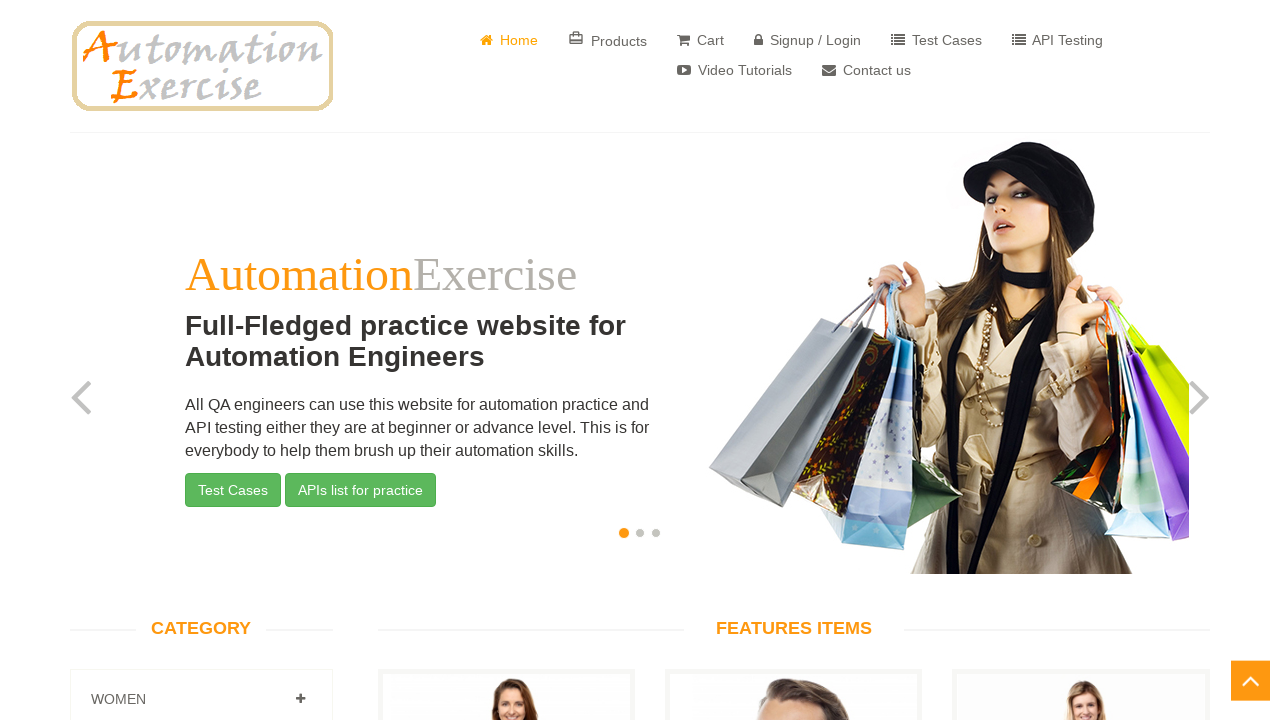

Verified header text is visible after scrolling to top
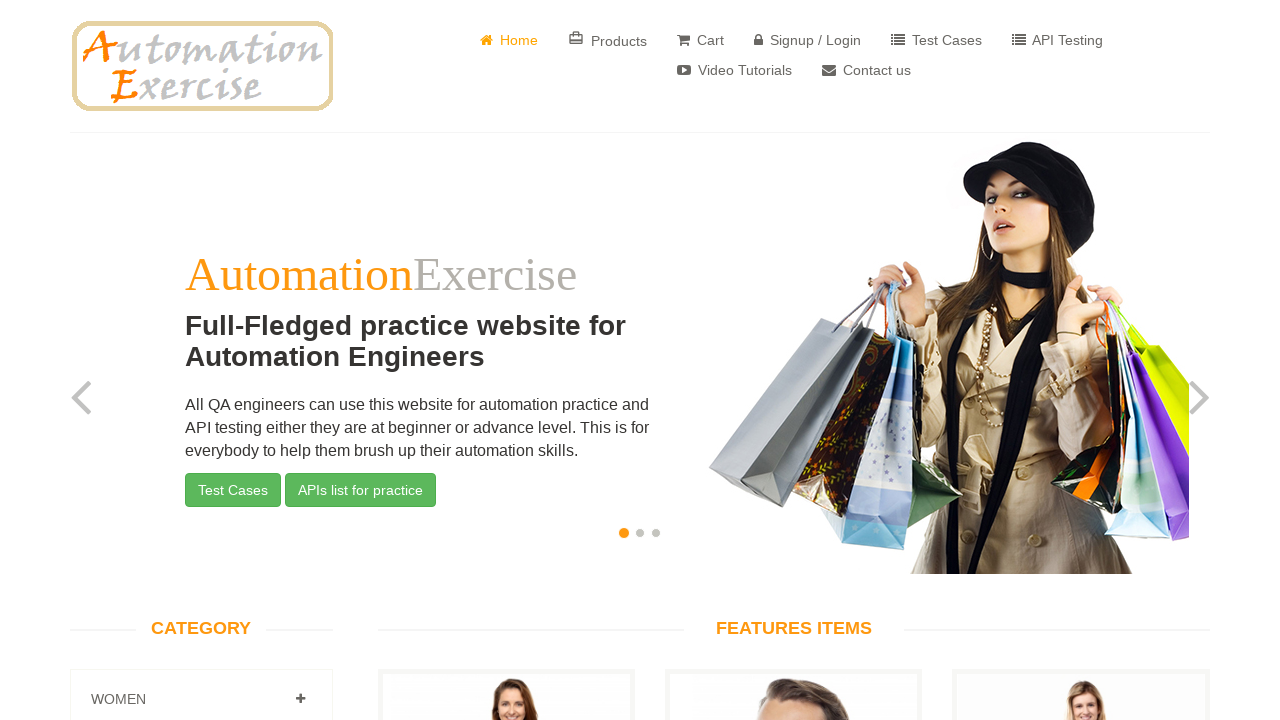

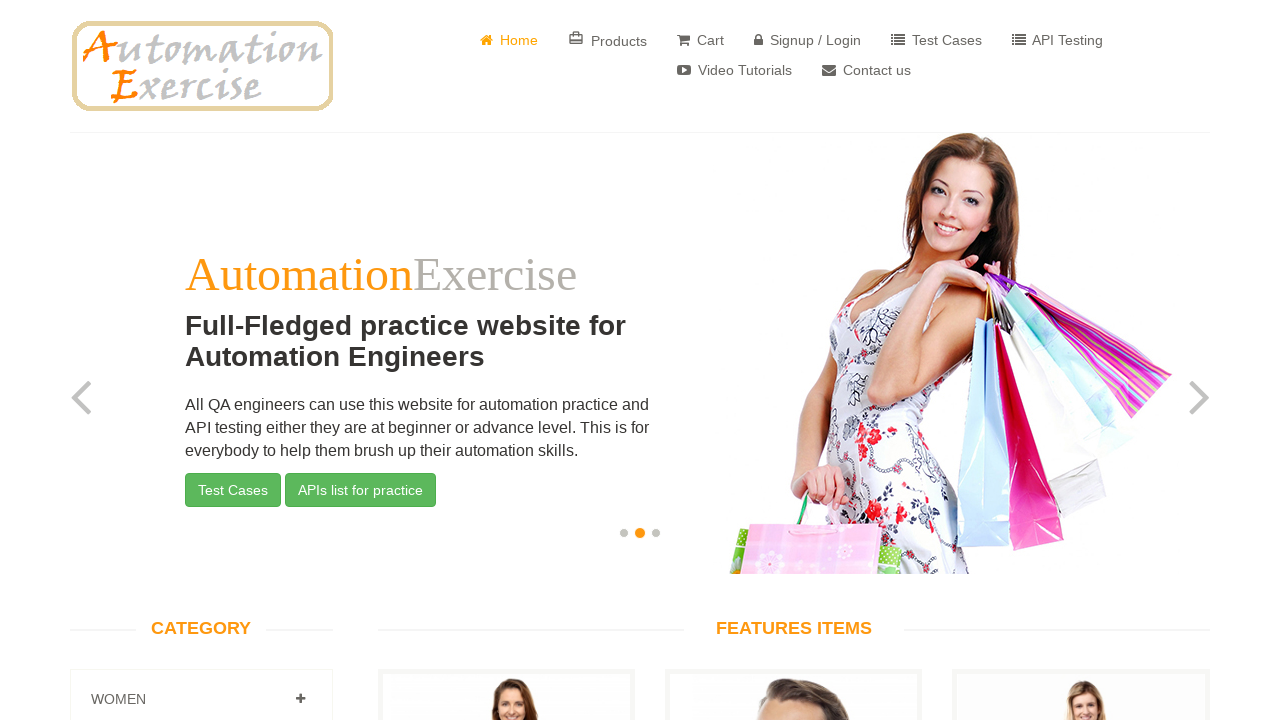